Tests page scrolling functionality by scrolling down the page, locating a table element, counting table rows, and scrolling to a specific table cell containing 'Delhi'

Starting URL: https://rahulshettyacademy.com/AutomationPractice/

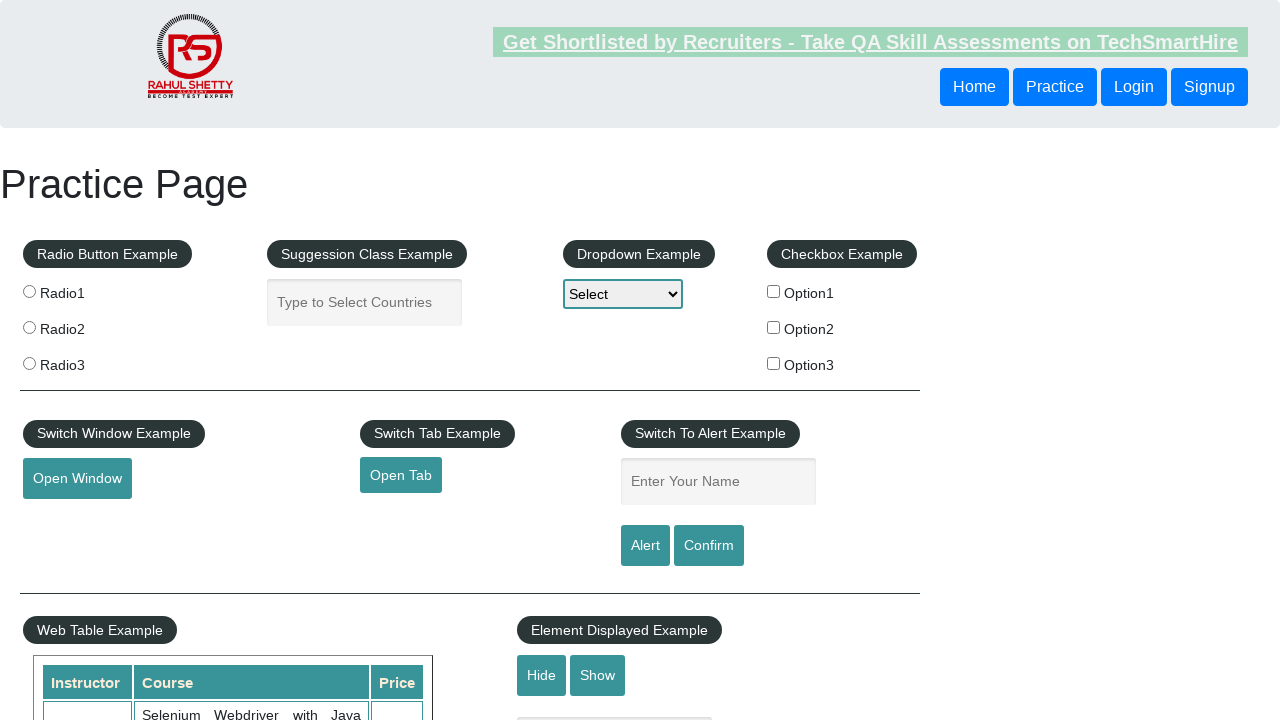

Scrolled down the page by 650 pixels
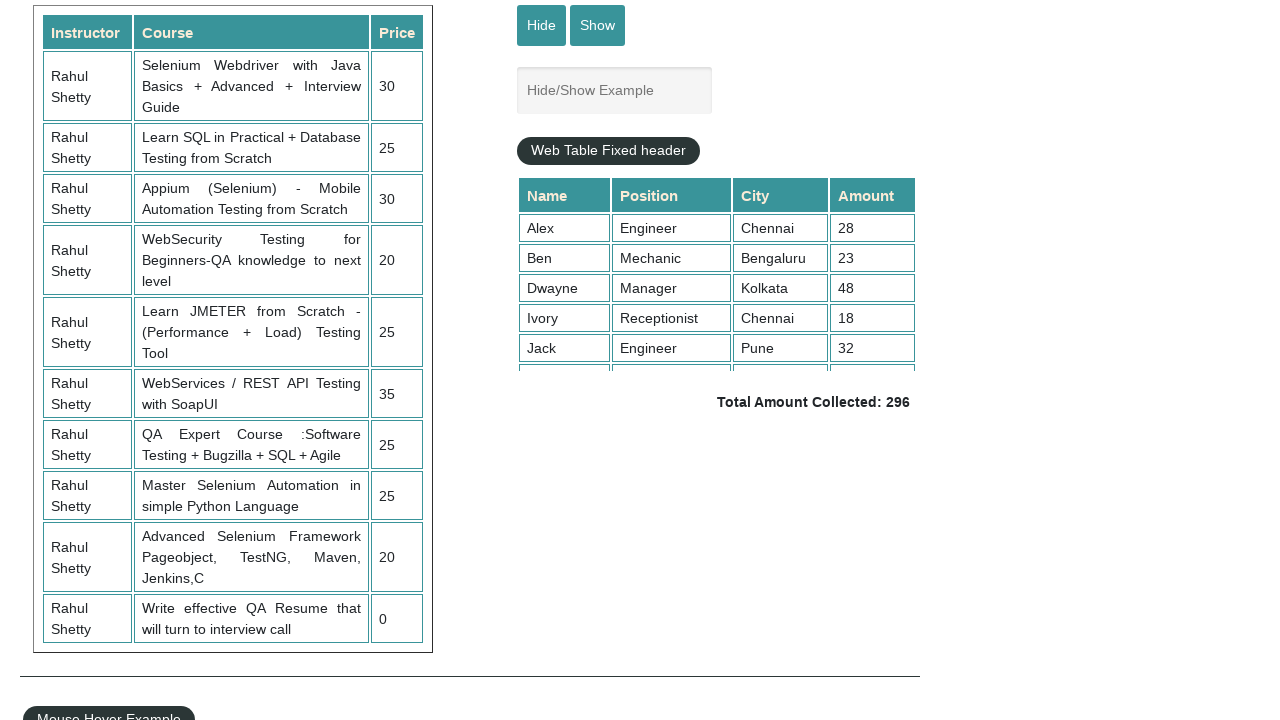

Product table is now visible
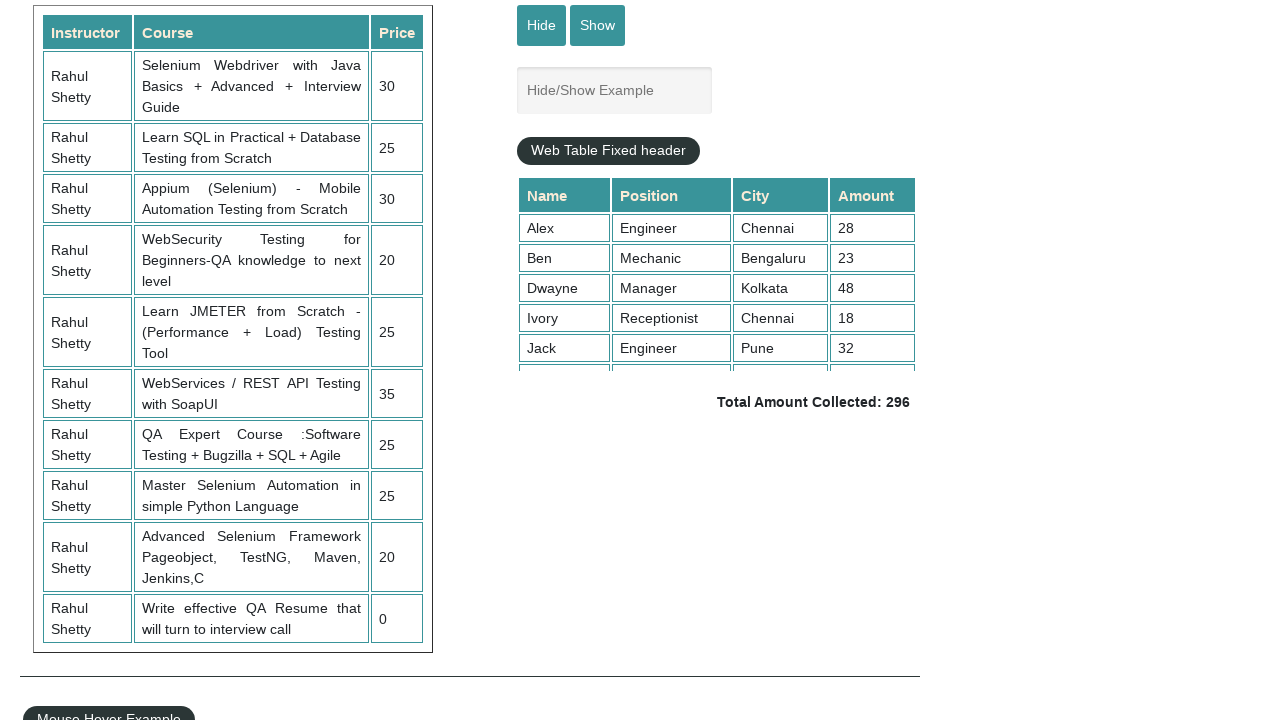

Table rows are loaded and visible
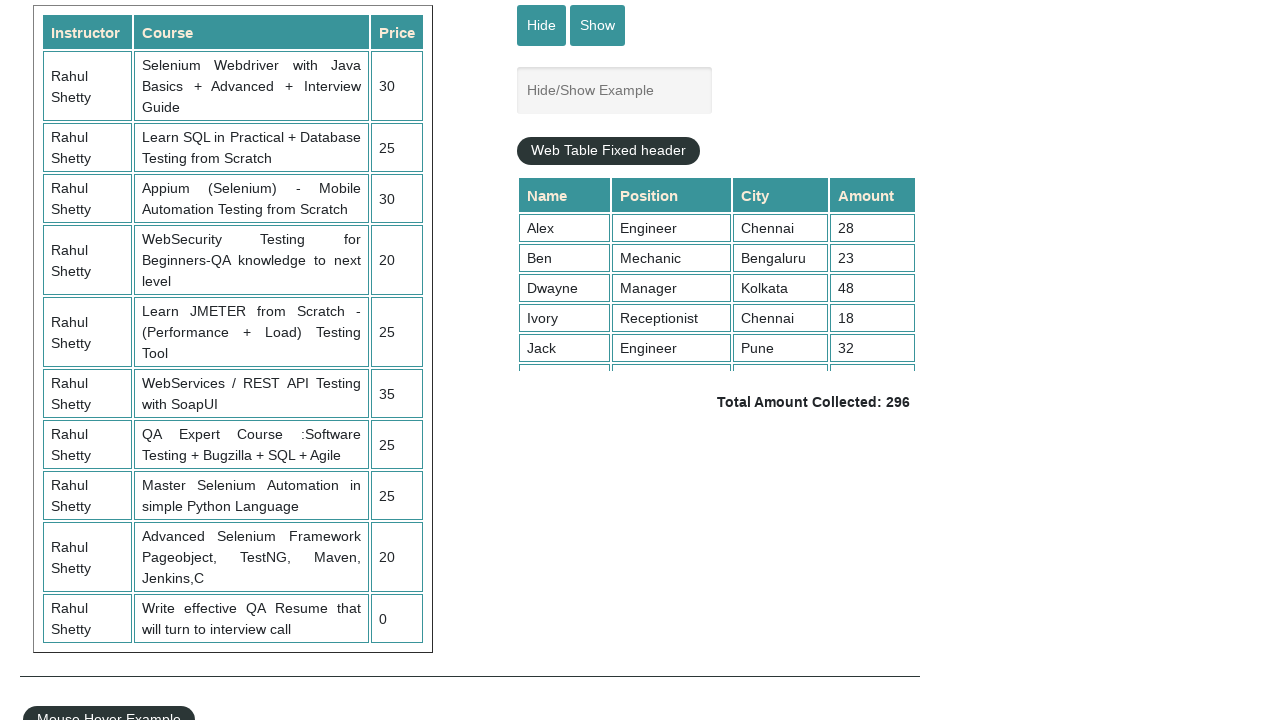

Scrolled to table cell containing 'Delhi'
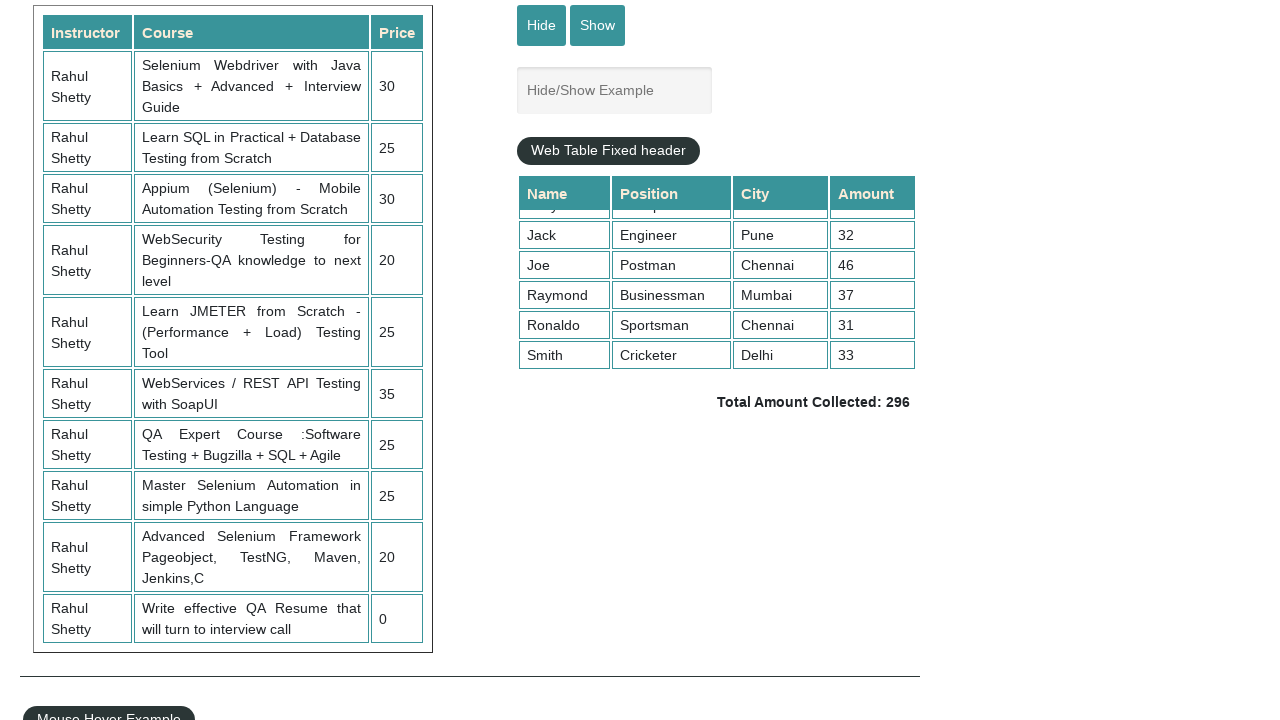

Scrolled down an additional 200 pixels
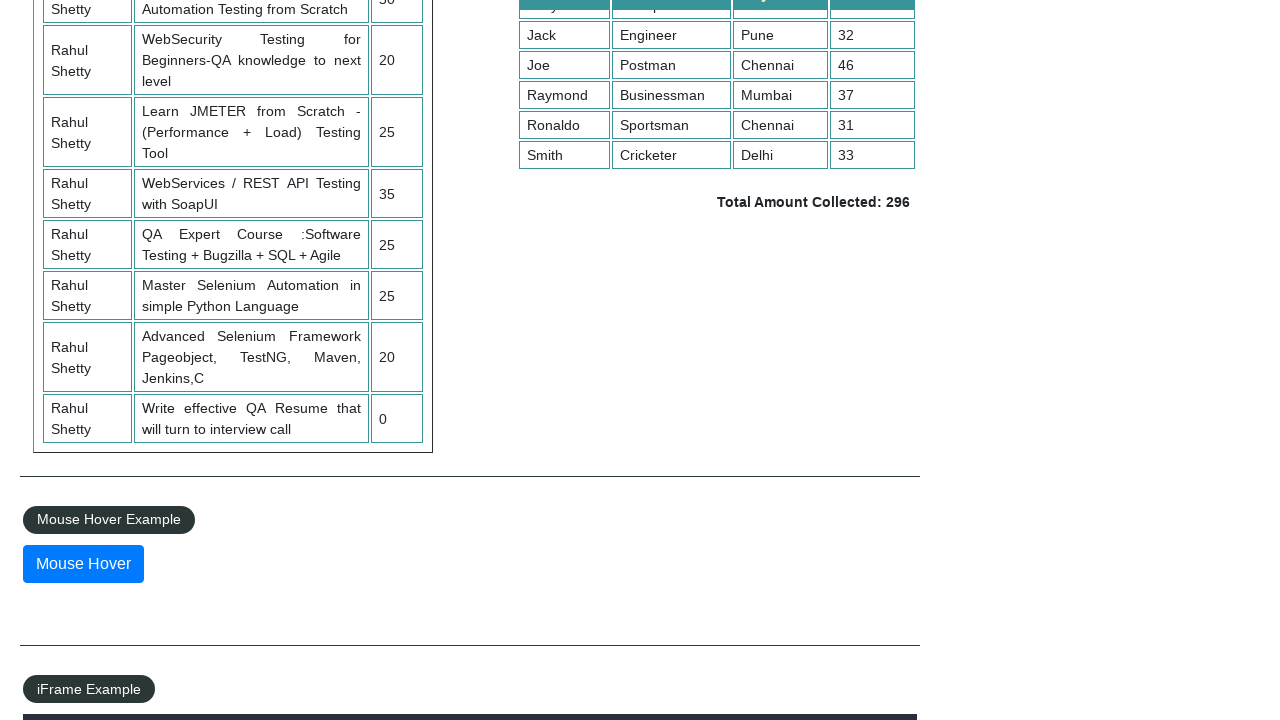

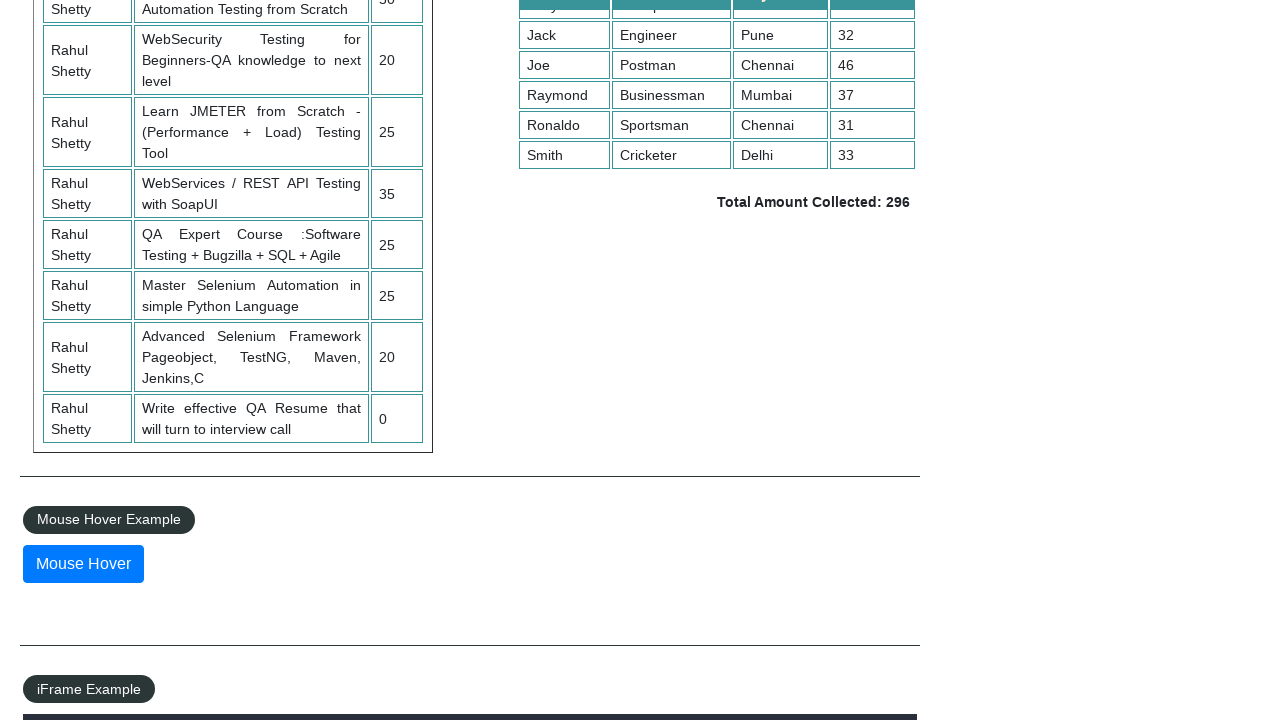